Tests opting out of A/B tests by forging an opt-out cookie on the homepage before navigating to the A/B test page.

Starting URL: http://the-internet.herokuapp.com

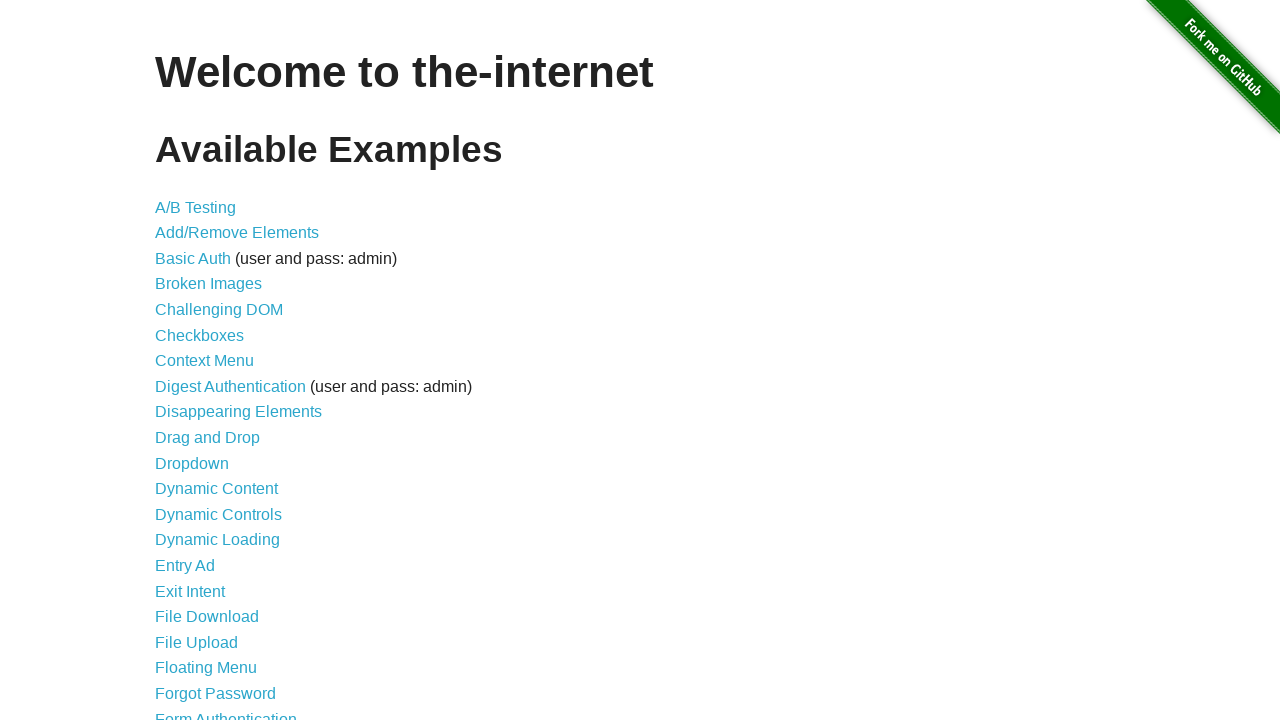

Added optimizelyOptOut cookie to forge opt-out of A/B tests
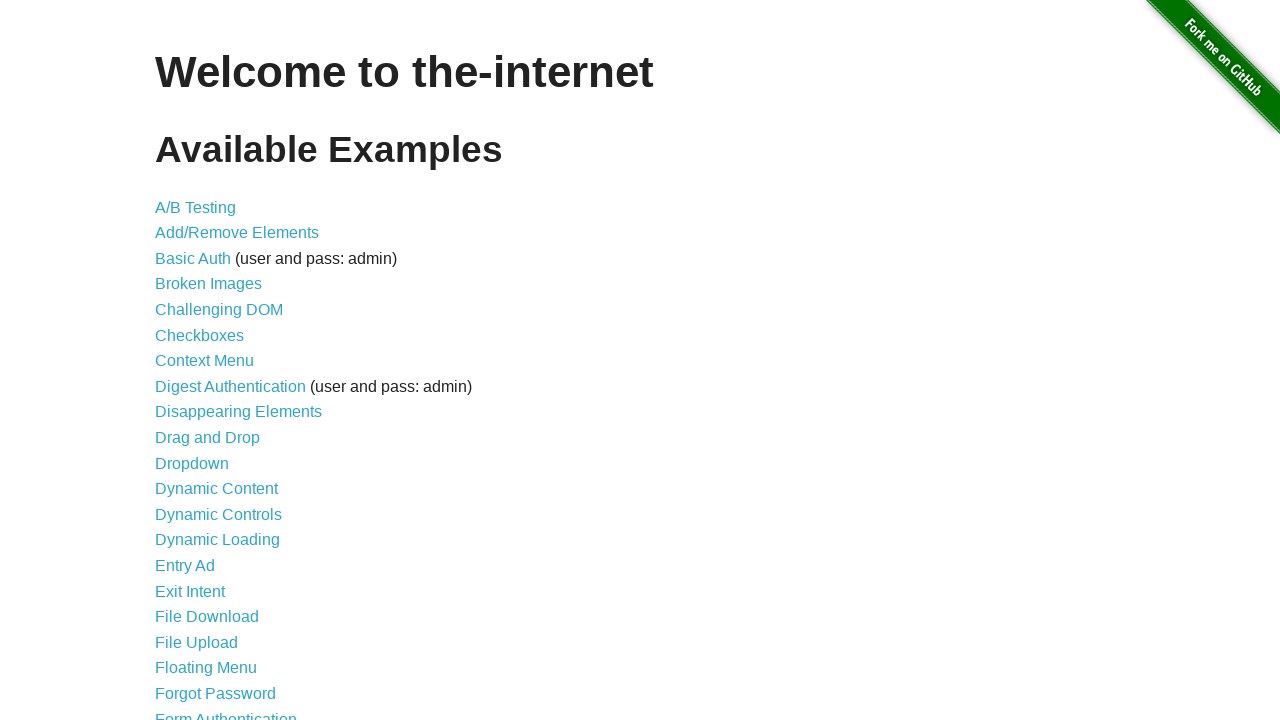

Navigated to A/B test page at /abtest
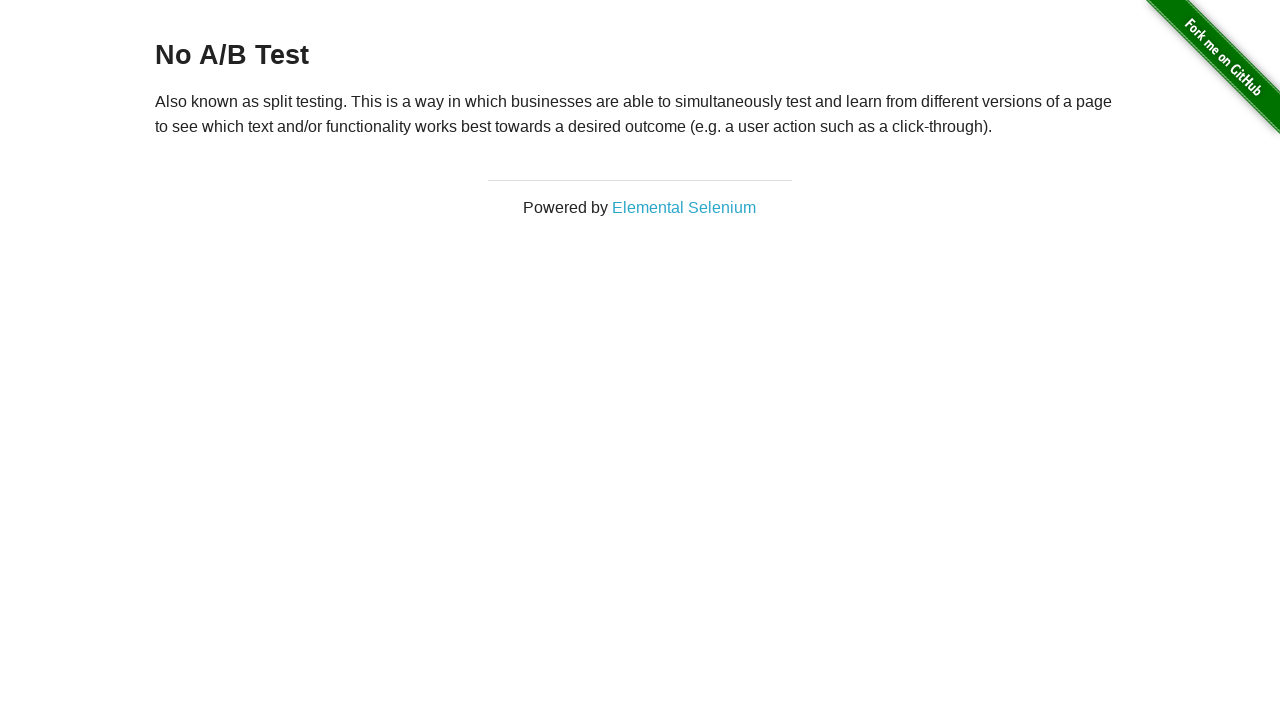

Retrieved heading text from page
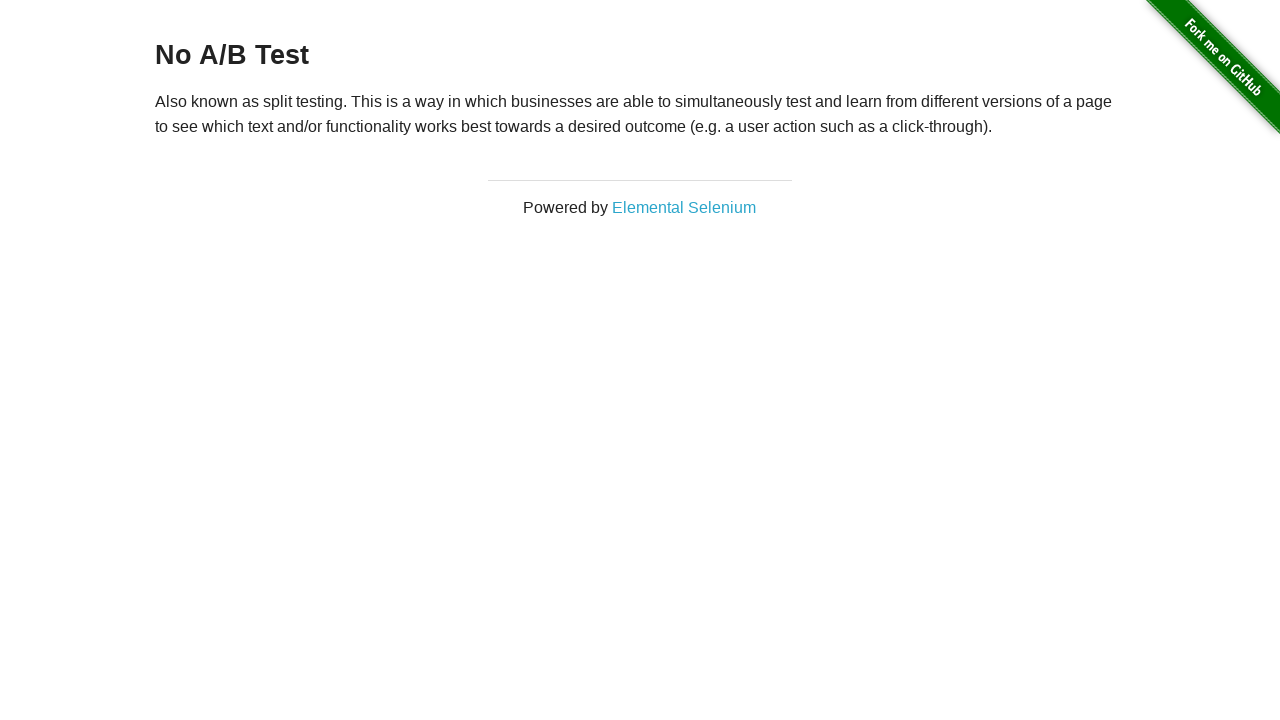

Verified heading displays 'No A/B Test' confirming opt-out cookie worked
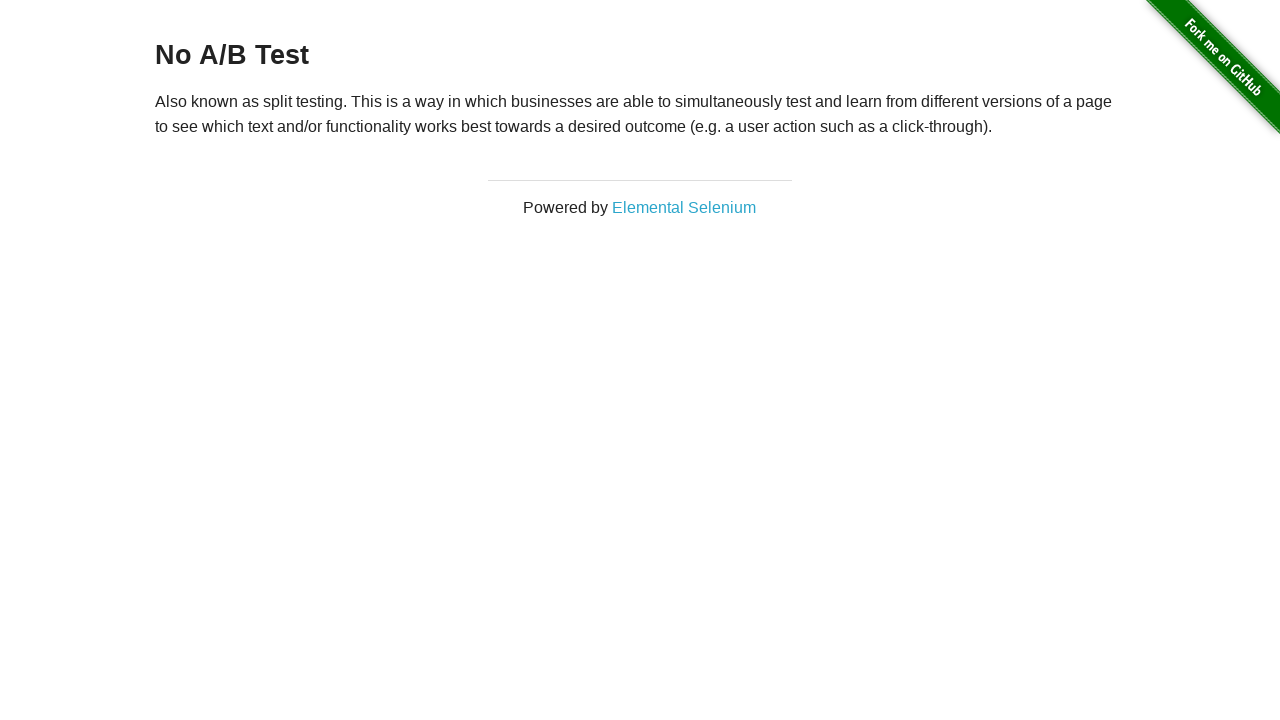

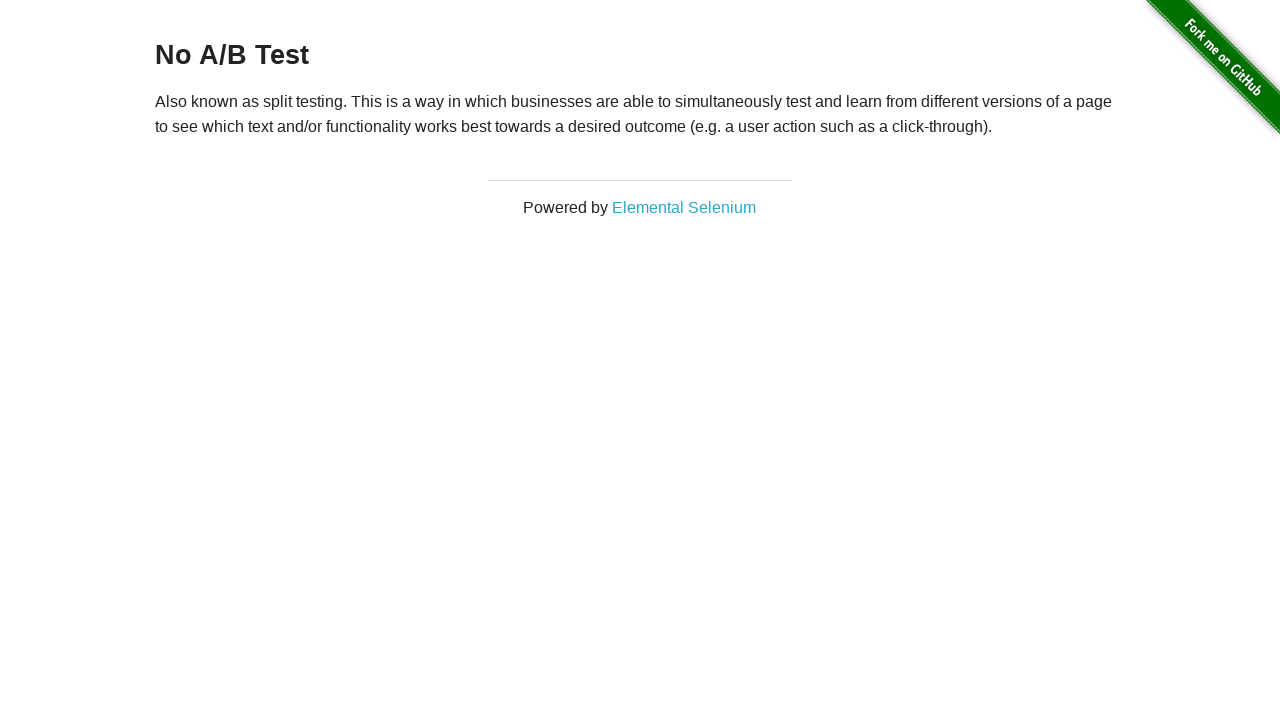